Tests that the login form displays an appropriate error message when attempting to login without providing a username, verifying form validation behavior on the Sauce Demo site.

Starting URL: https://www.saucedemo.com

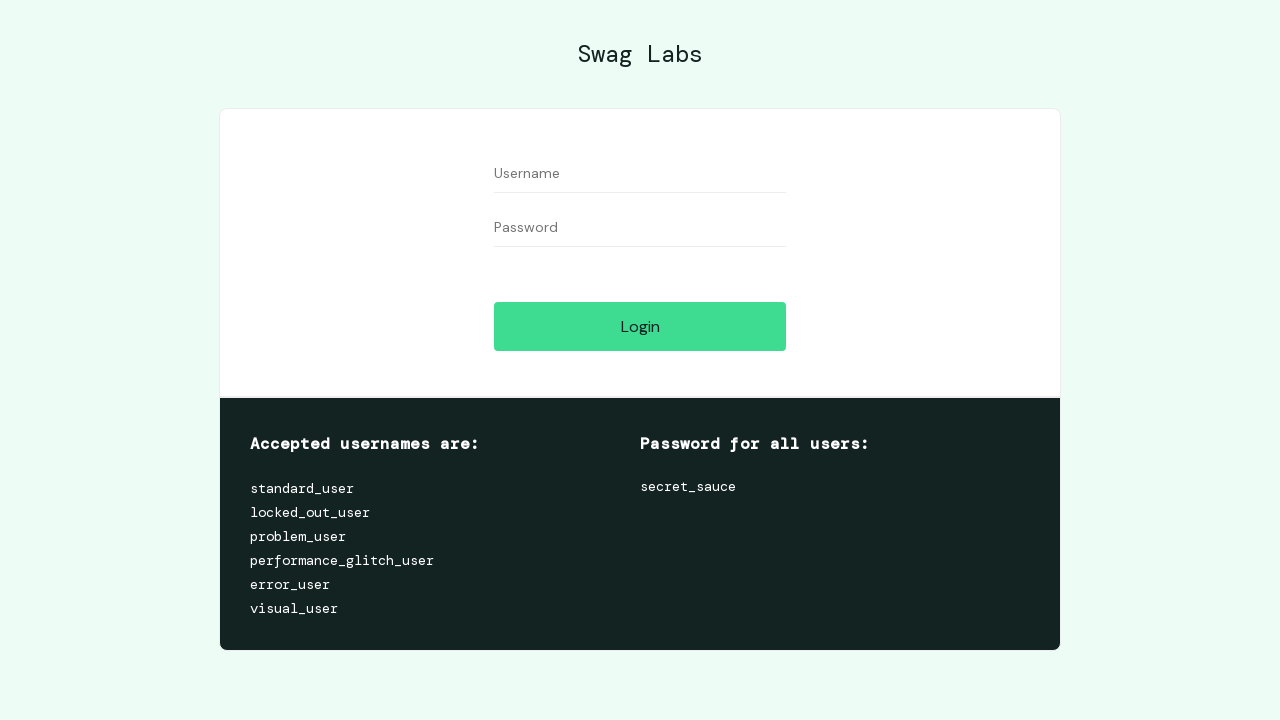

Filled password field with 'secret_sauce', leaving username empty on #password
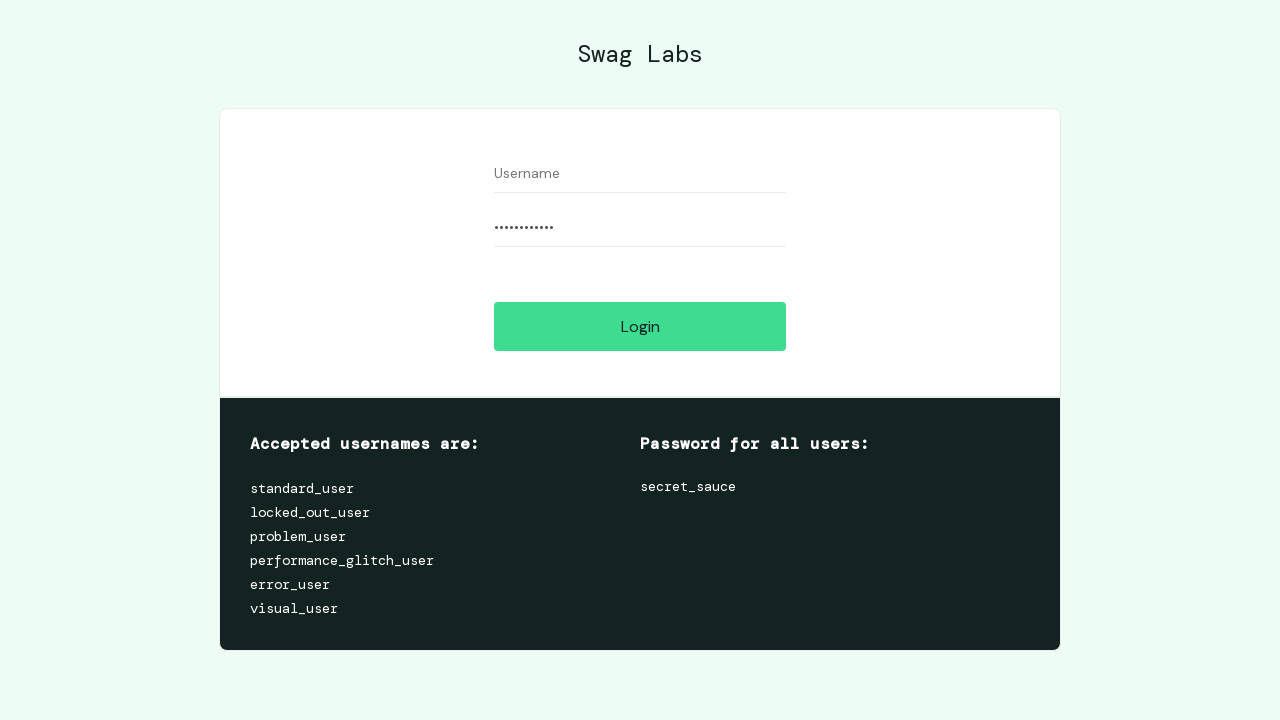

Clicked the Login button at (640, 326) on input[value='Login']
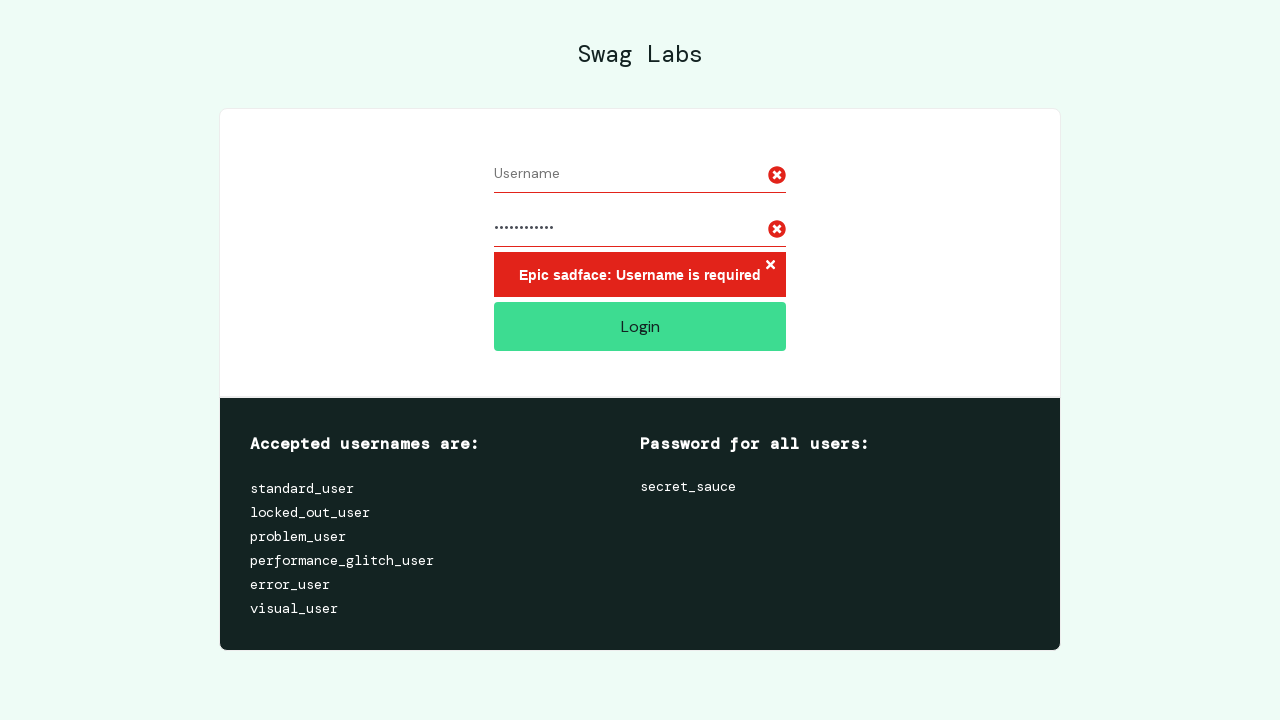

Waited for error message to become visible
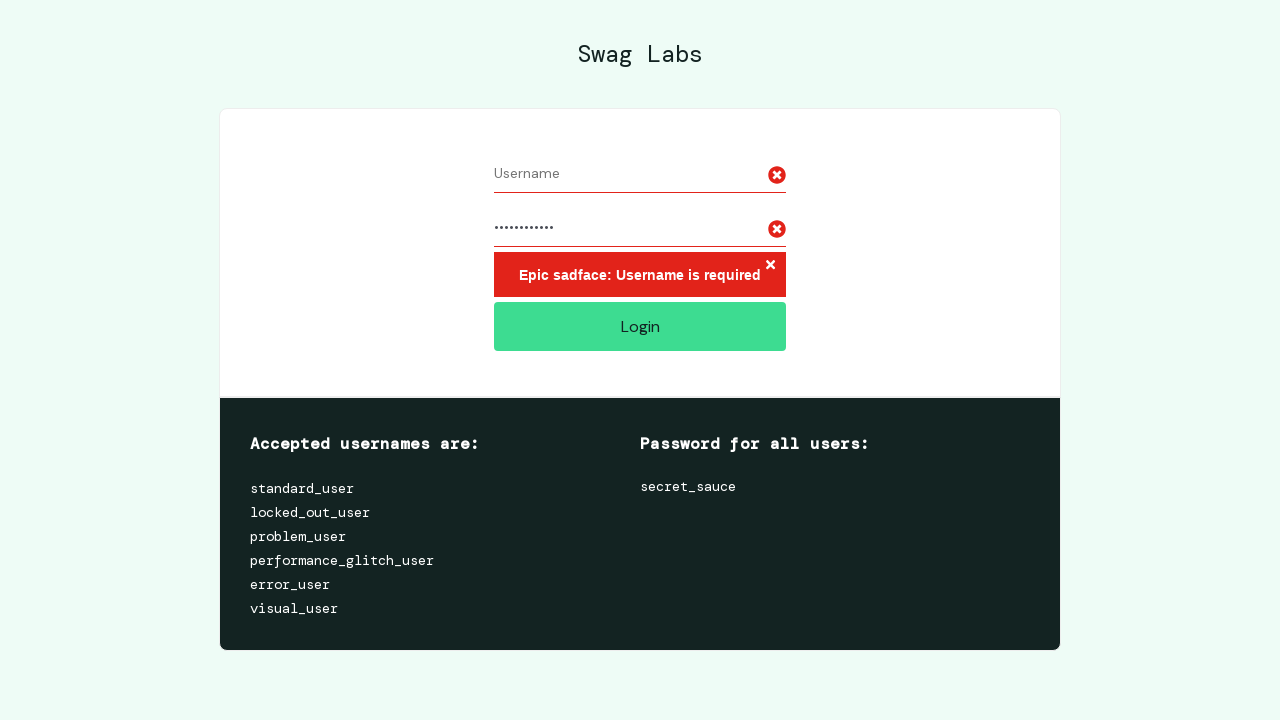

Asserted that error message is visible
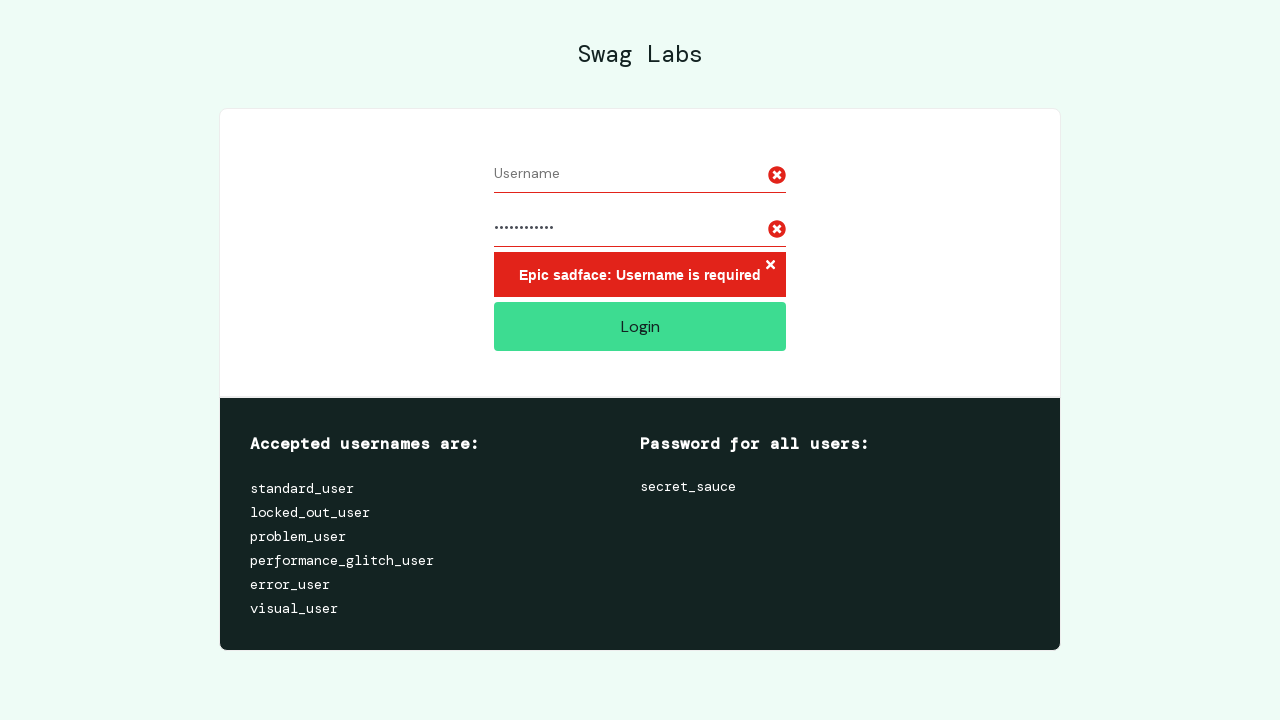

Asserted error message text matches 'Epic sadface: Username is required'
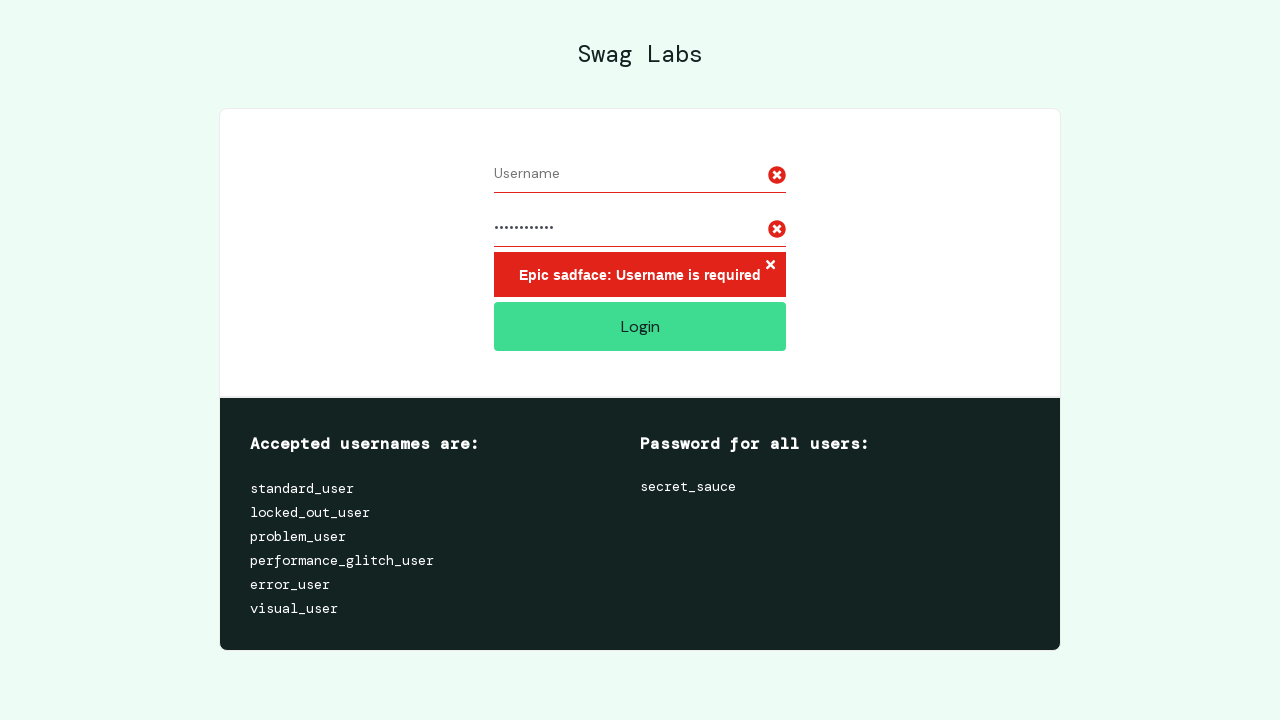

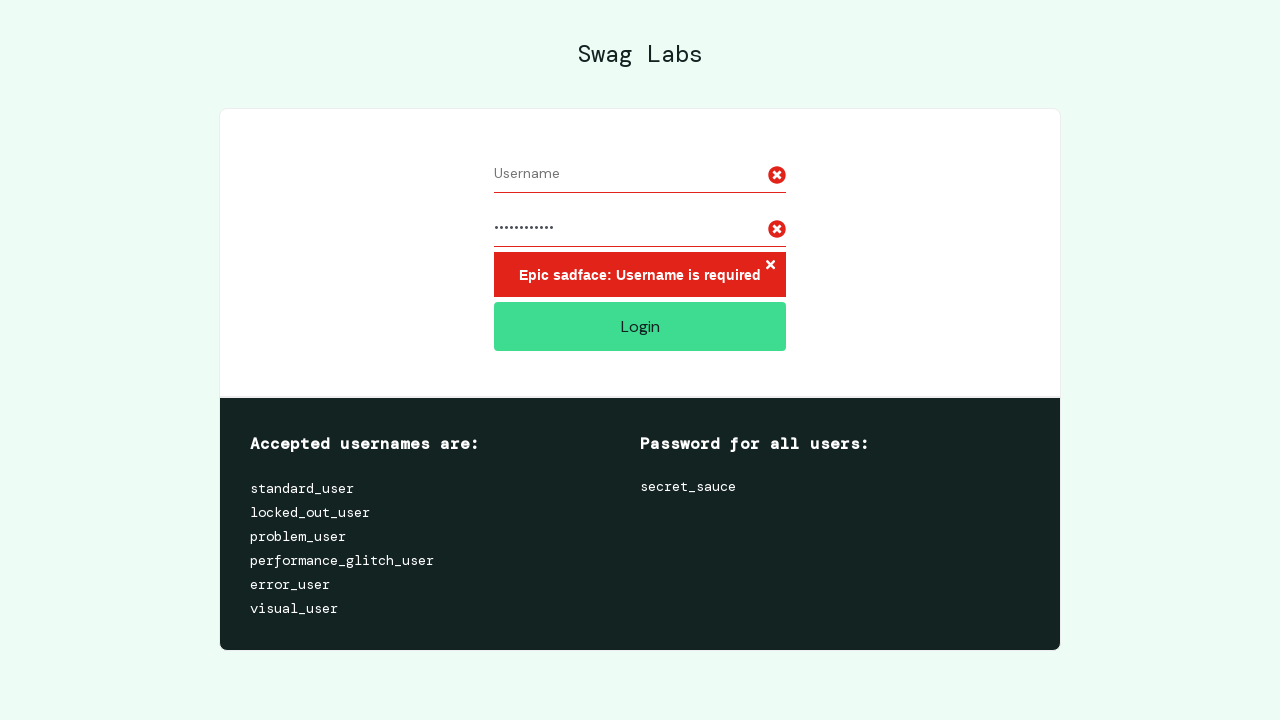